Tests multi-select dropdown functionality by selecting multiple car options (Volvo, Saab, Audi) from a select menu

Starting URL: https://demoqa.com/select-menu

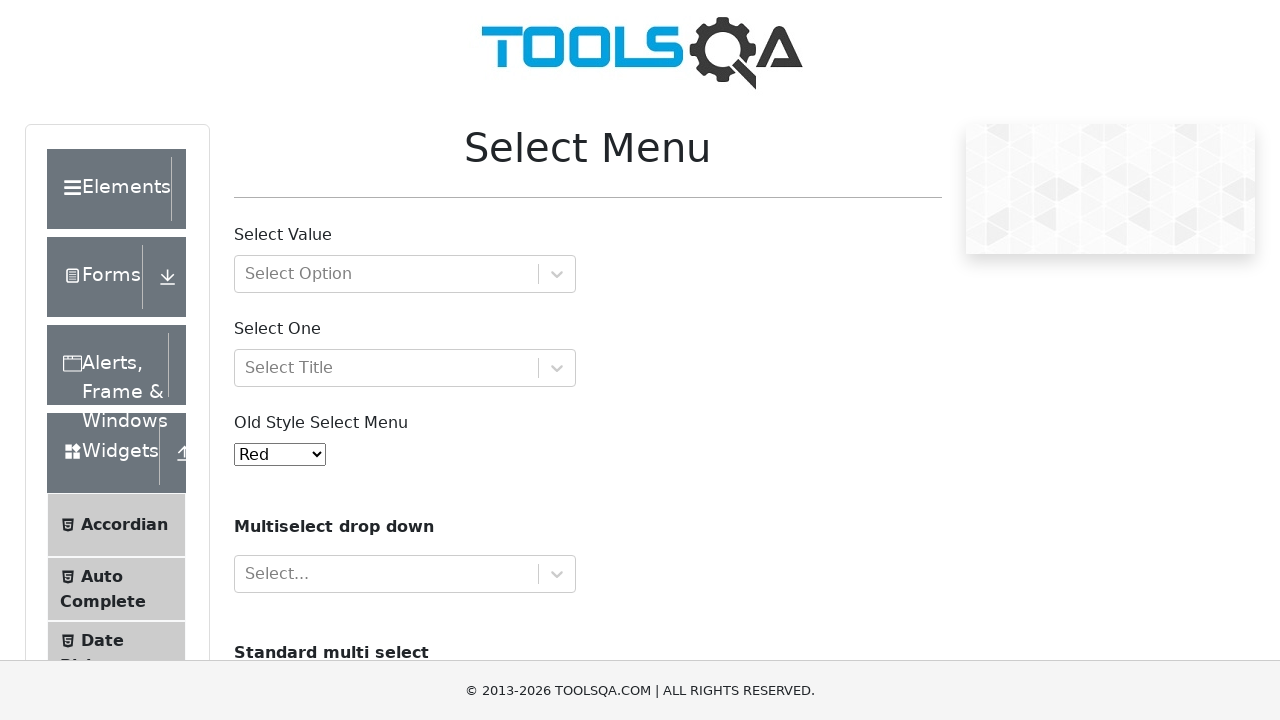

Navigated to the select menu demo page
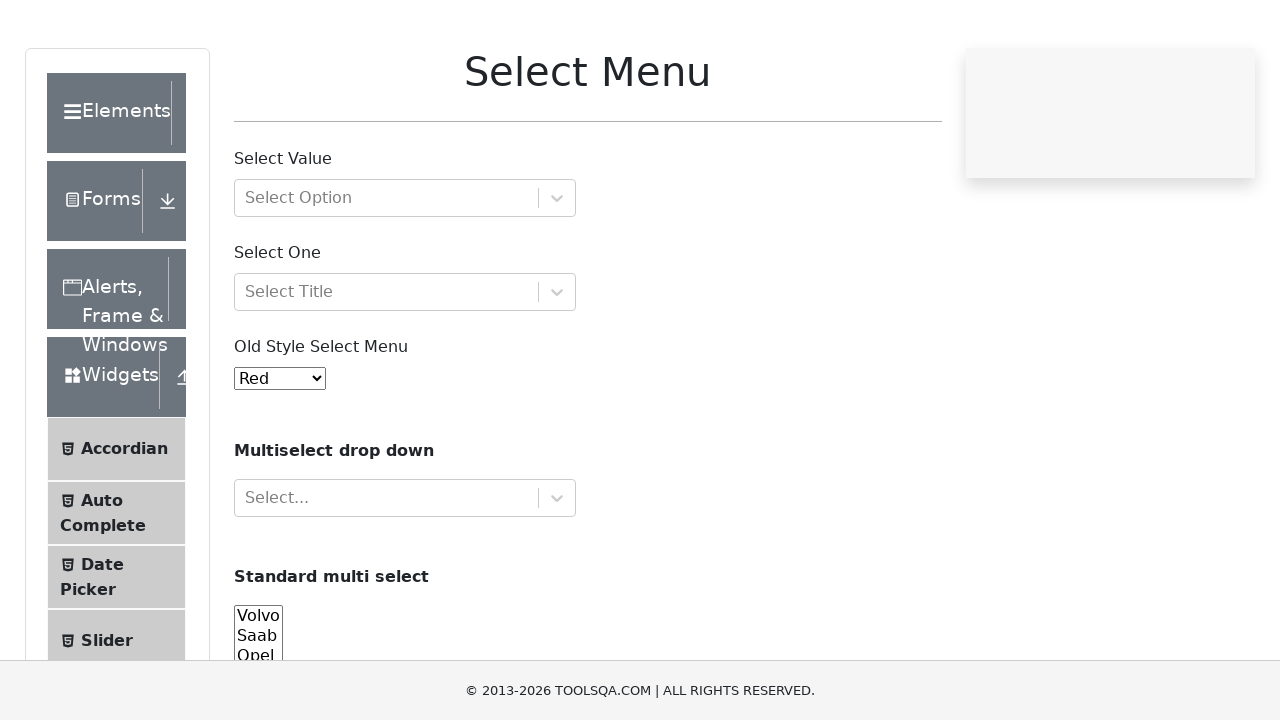

Selected multiple car options (Volvo, Saab, Audi) from the dropdown menu on select#cars
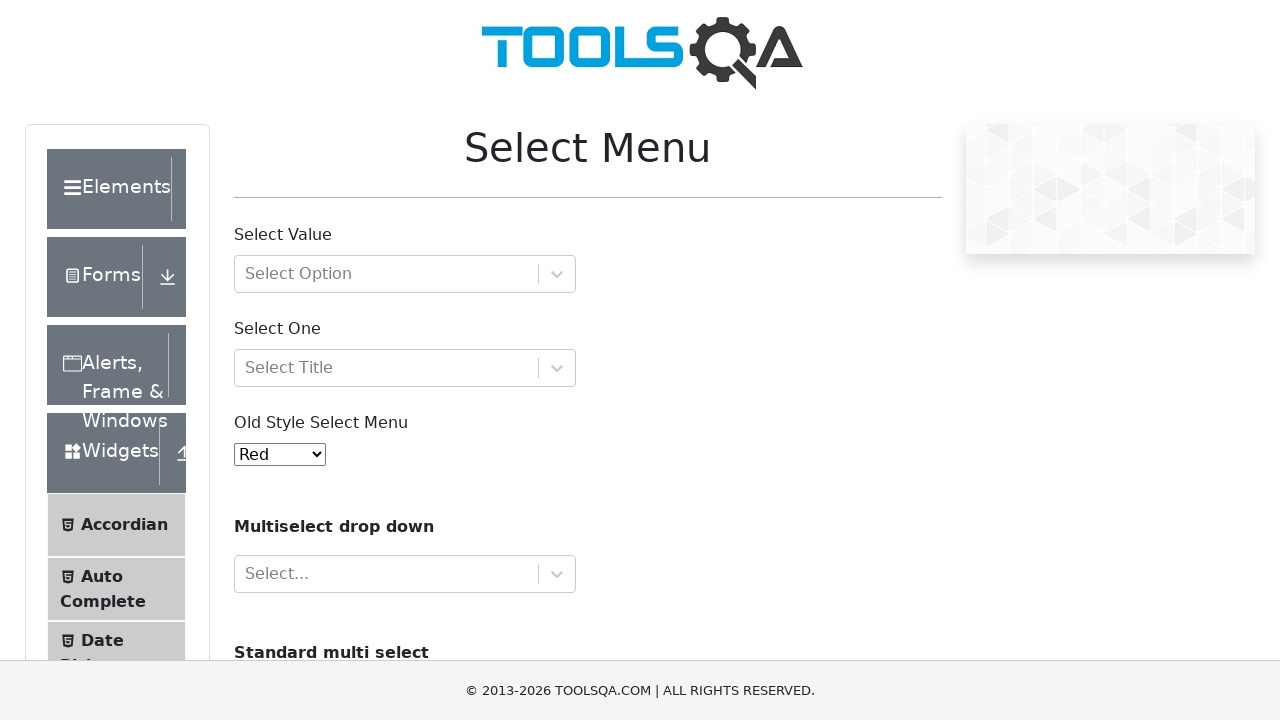

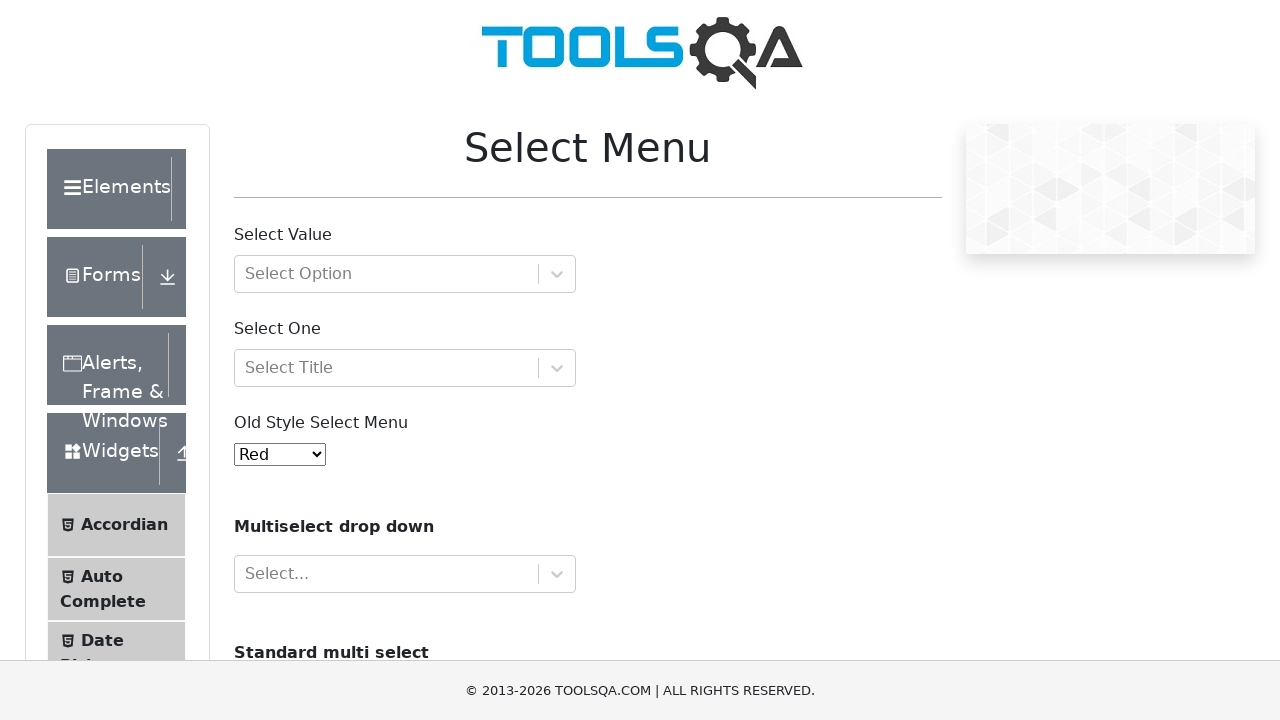